Tests handling multiple browser windows by clicking links that open popup windows and a new blogger window, then iterating through all window handles to verify they opened correctly

Starting URL: https://omayo.blogspot.com/

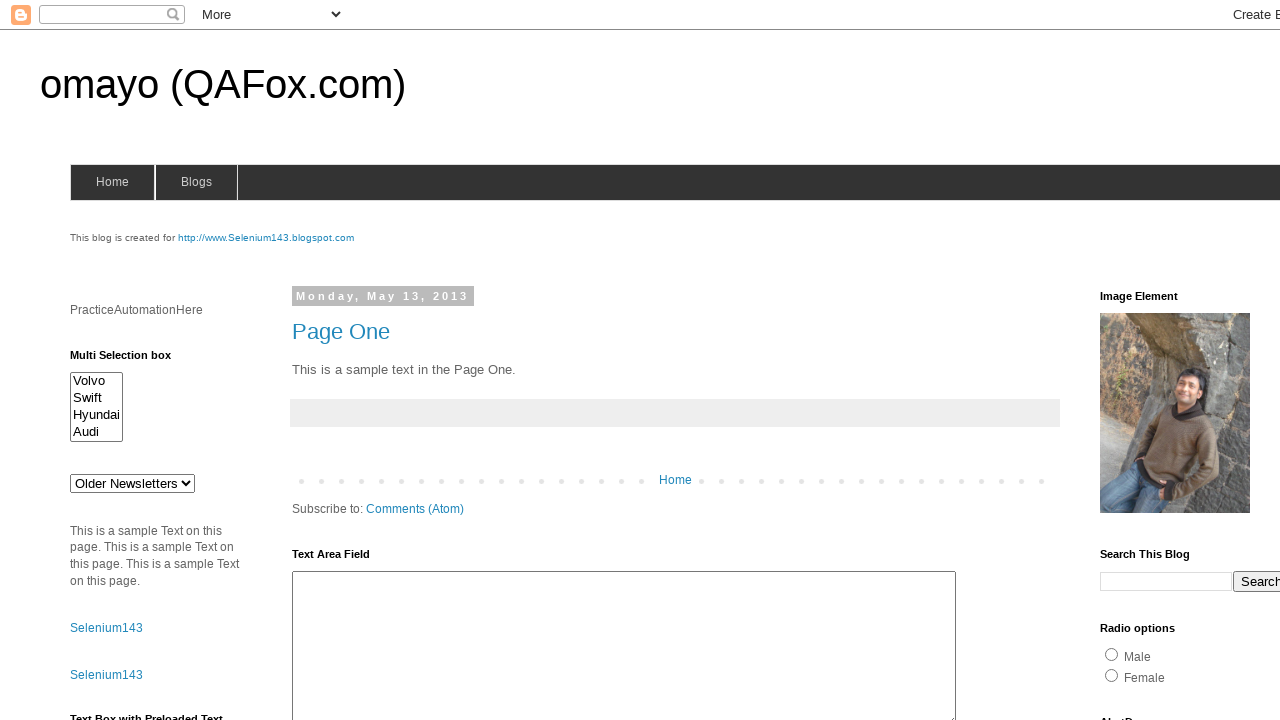

Clicked link to open a popup window at (132, 360) on text=Open a popup window
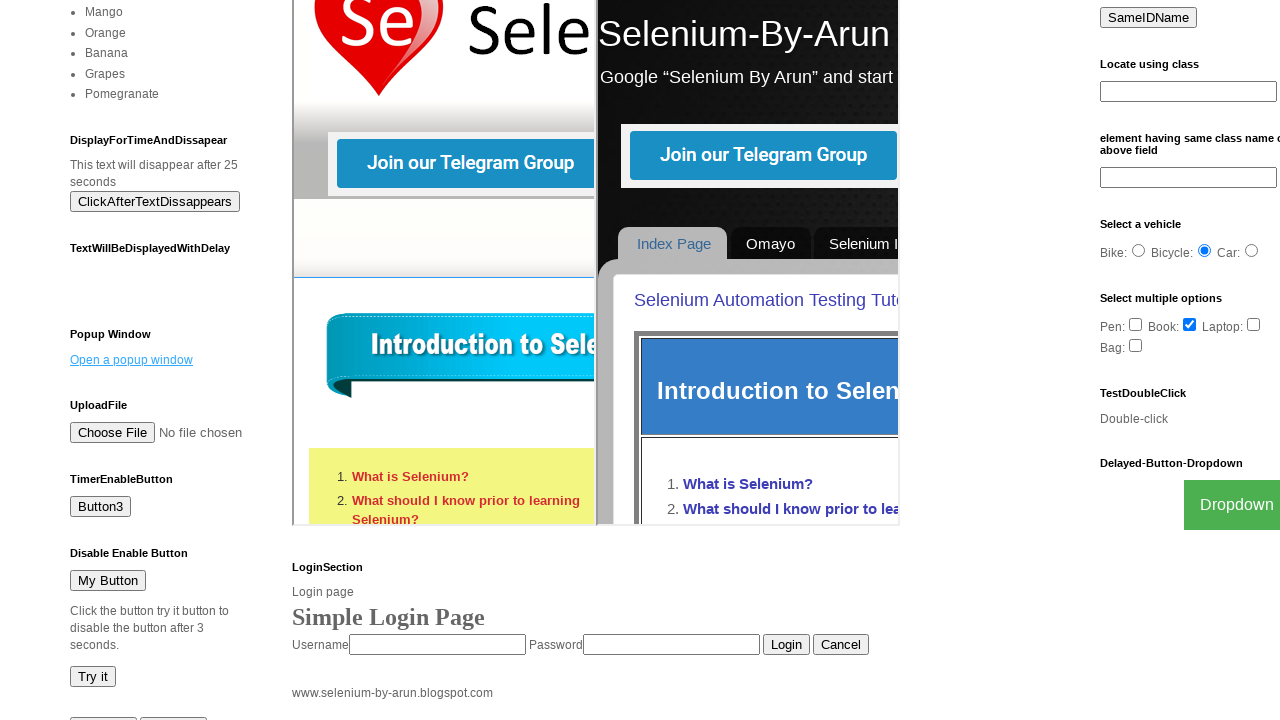

Clicked Blogger link to open new window at (753, 673) on text=Blogger
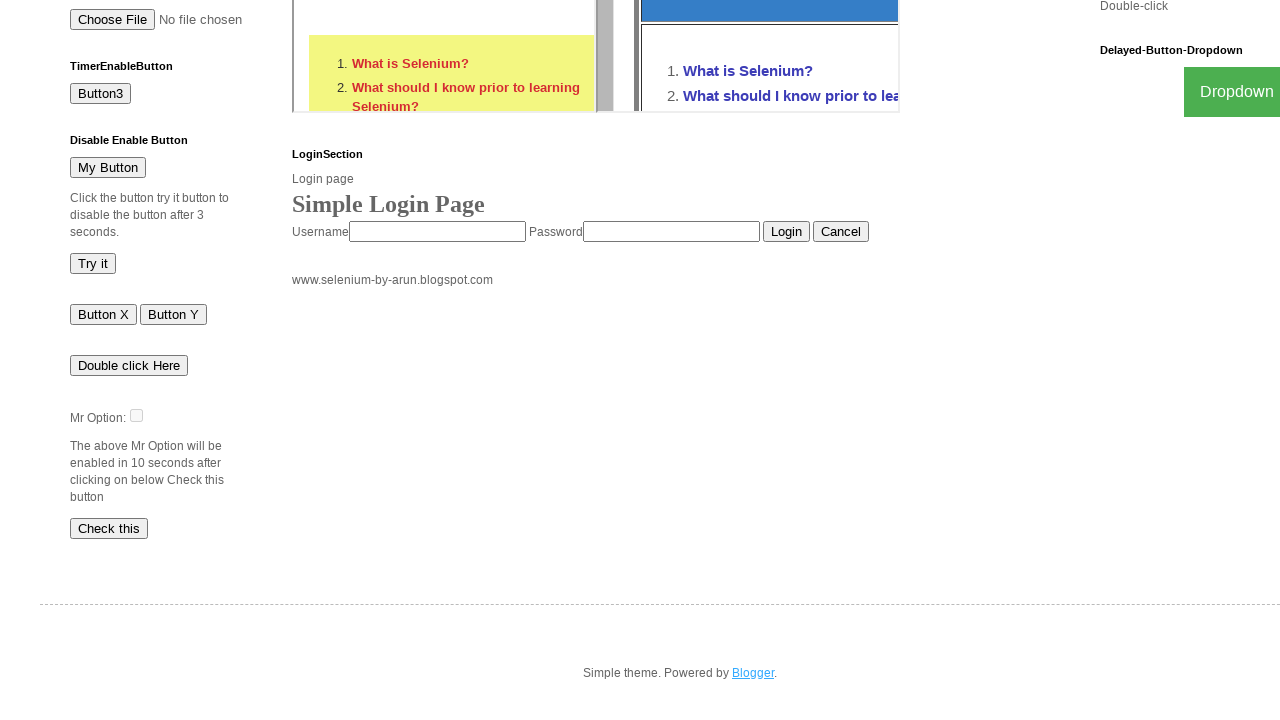

Retrieved all open pages from context
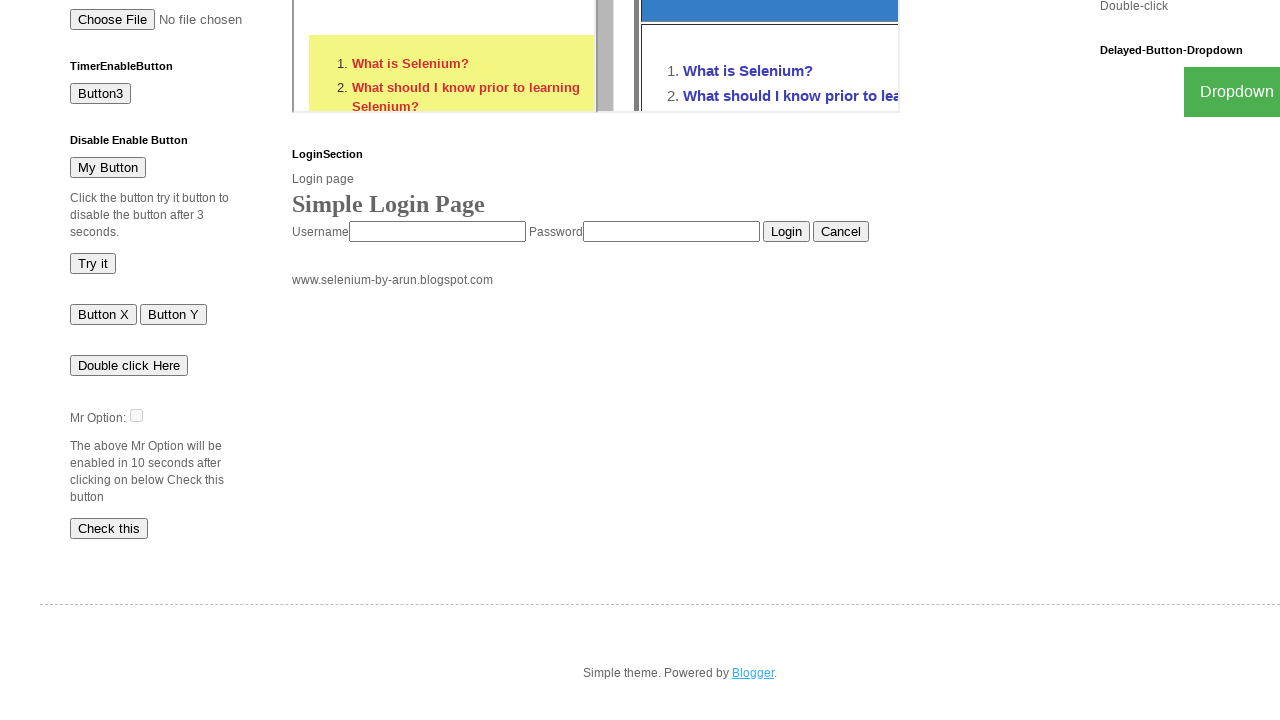

Retrieved window title: omayo (QAFox.com)
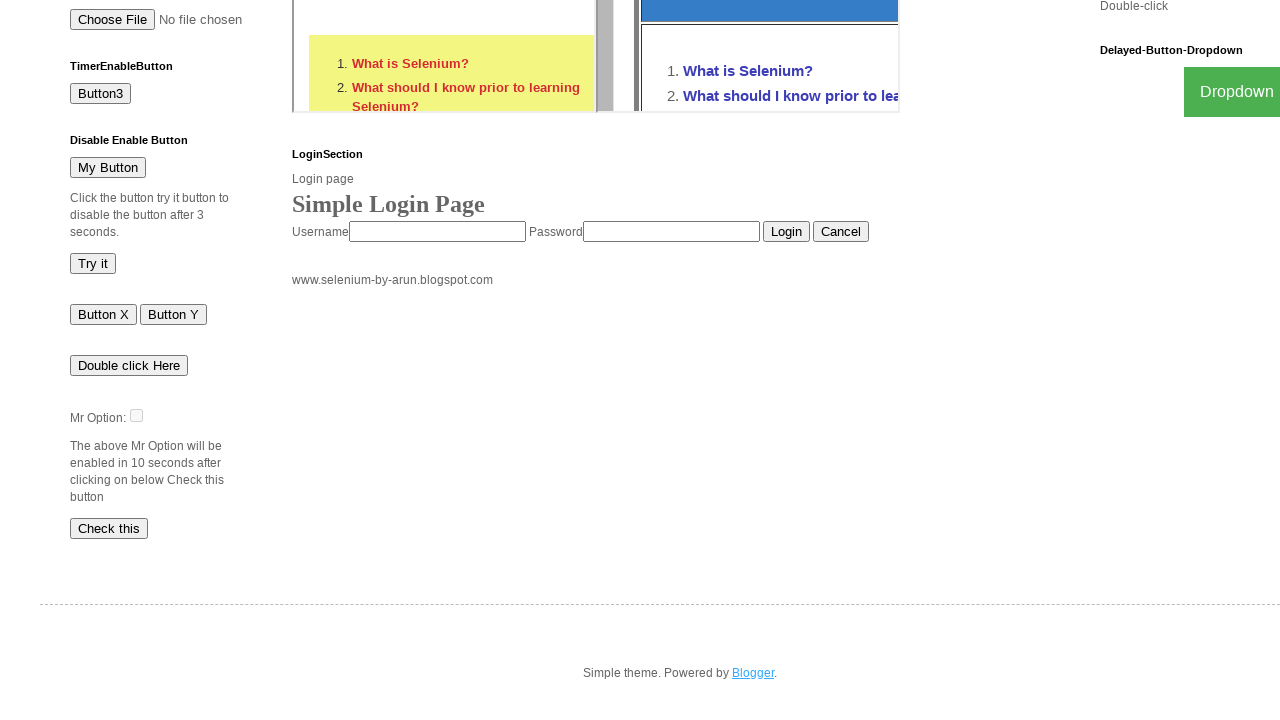

Retrieved window title: New Window
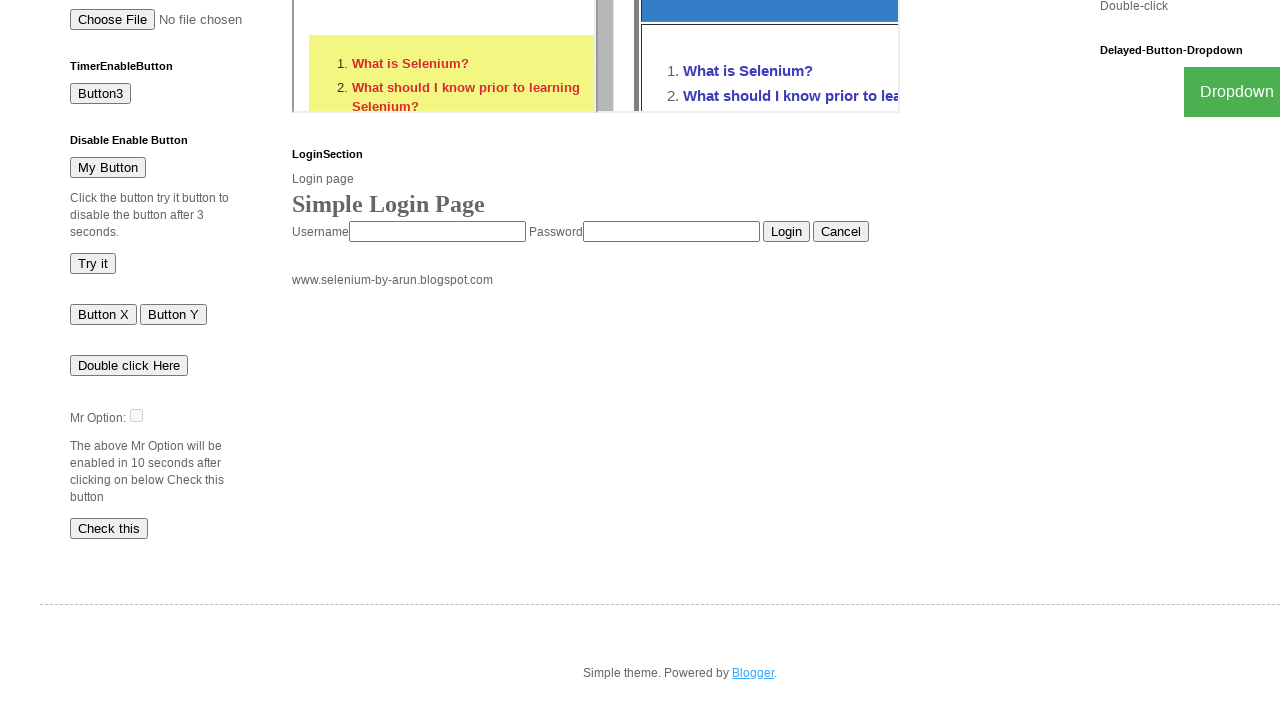

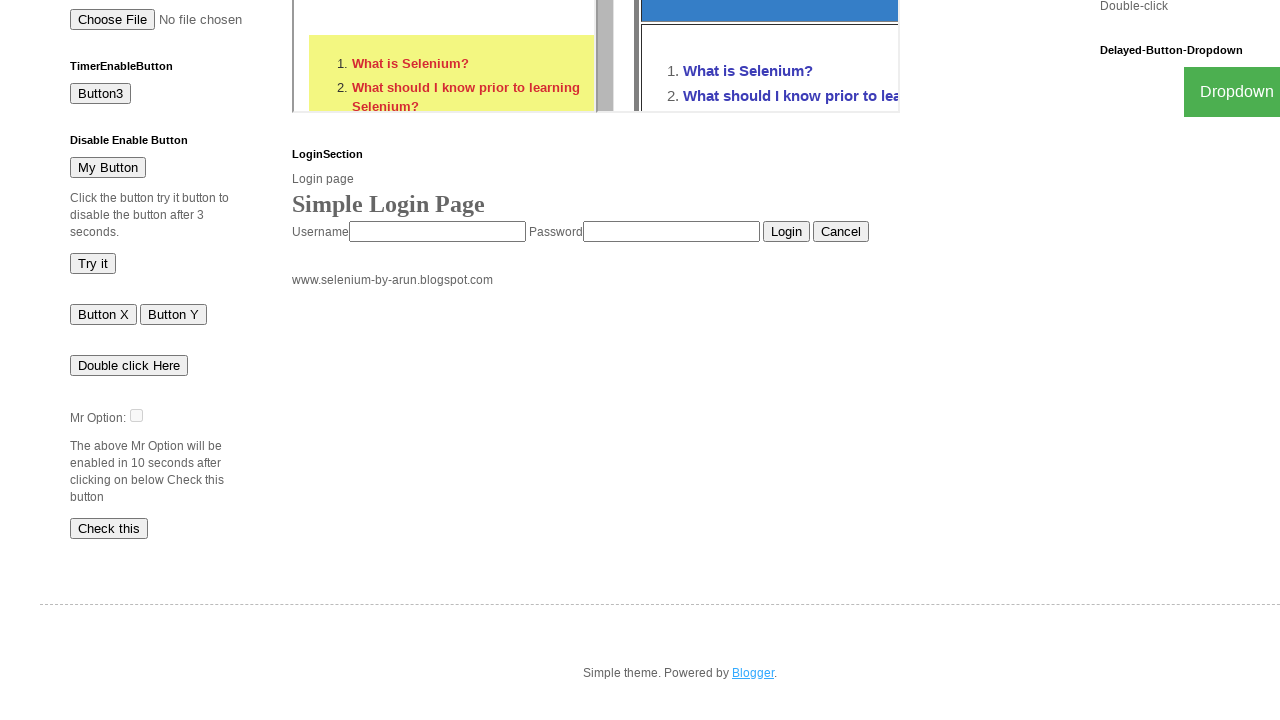